Tests that entering less than 5 digits for zip code shows a validation error message

Starting URL: https://www.sharelane.com/cgi-bin/register.py

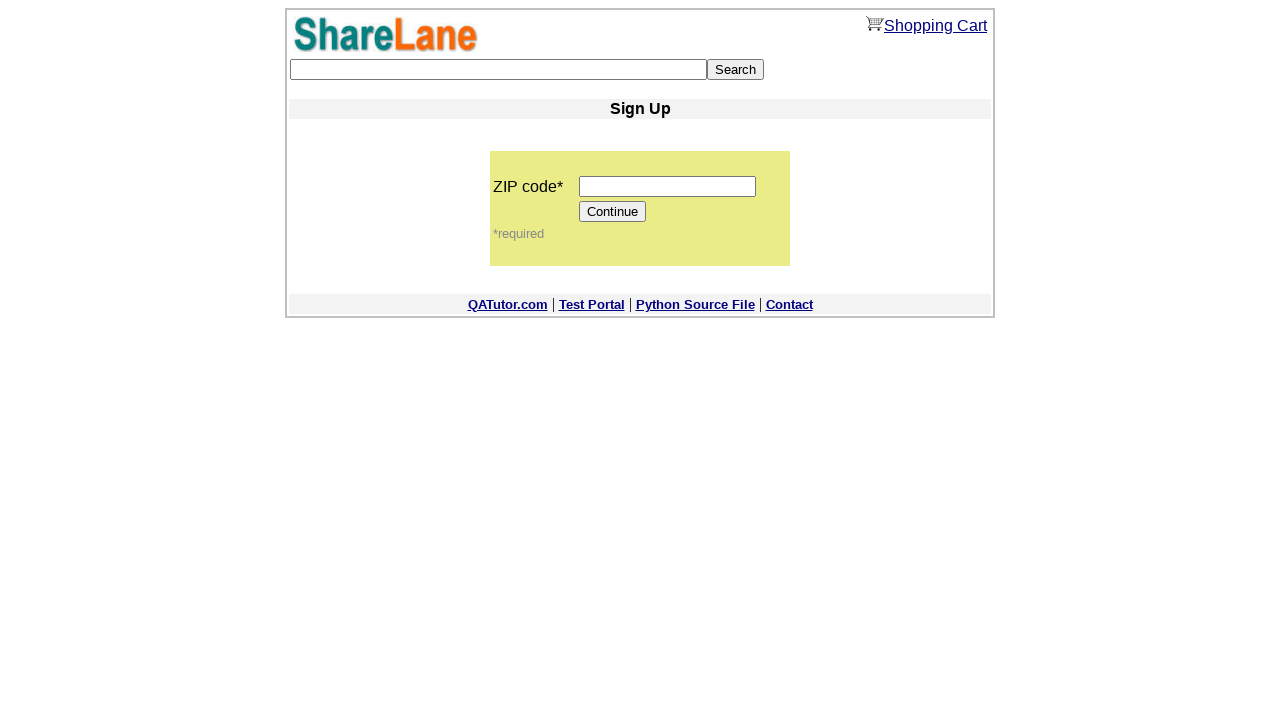

Entered 4-digit zip code '1111' into zip code field on input[name='zip_code']
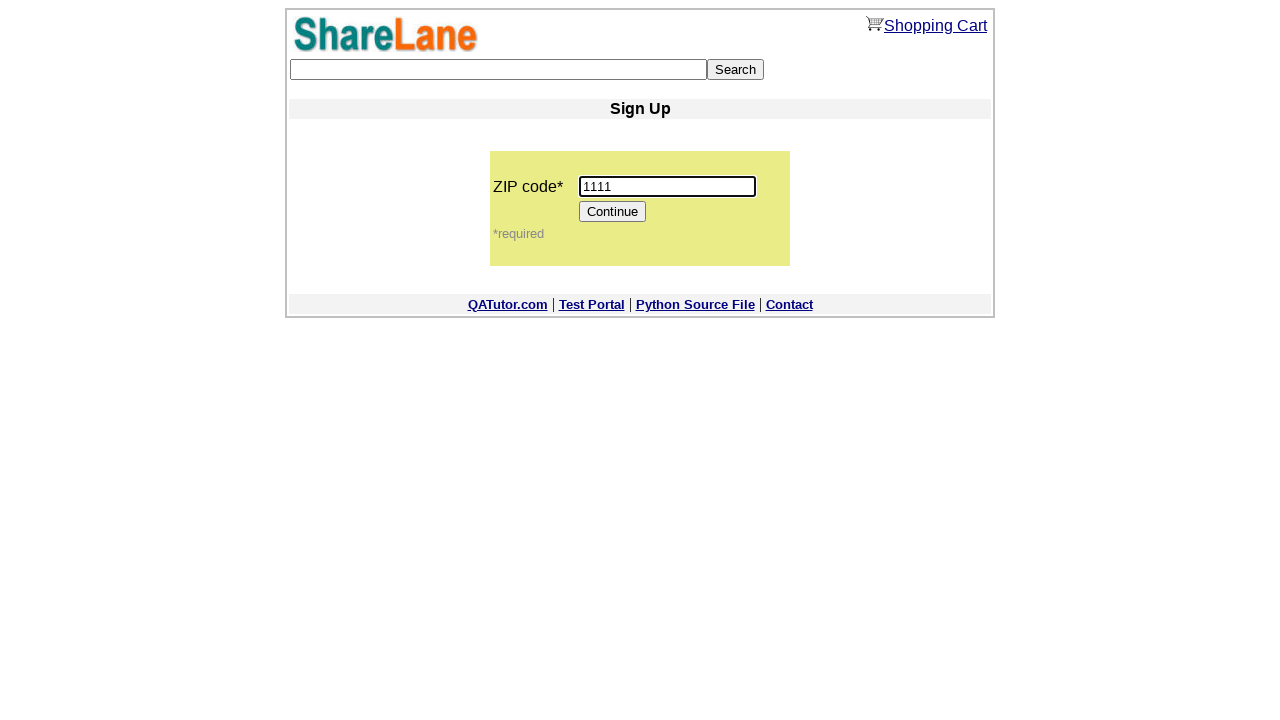

Clicked Continue button to submit form with invalid zip code at (613, 212) on input[value='Continue']
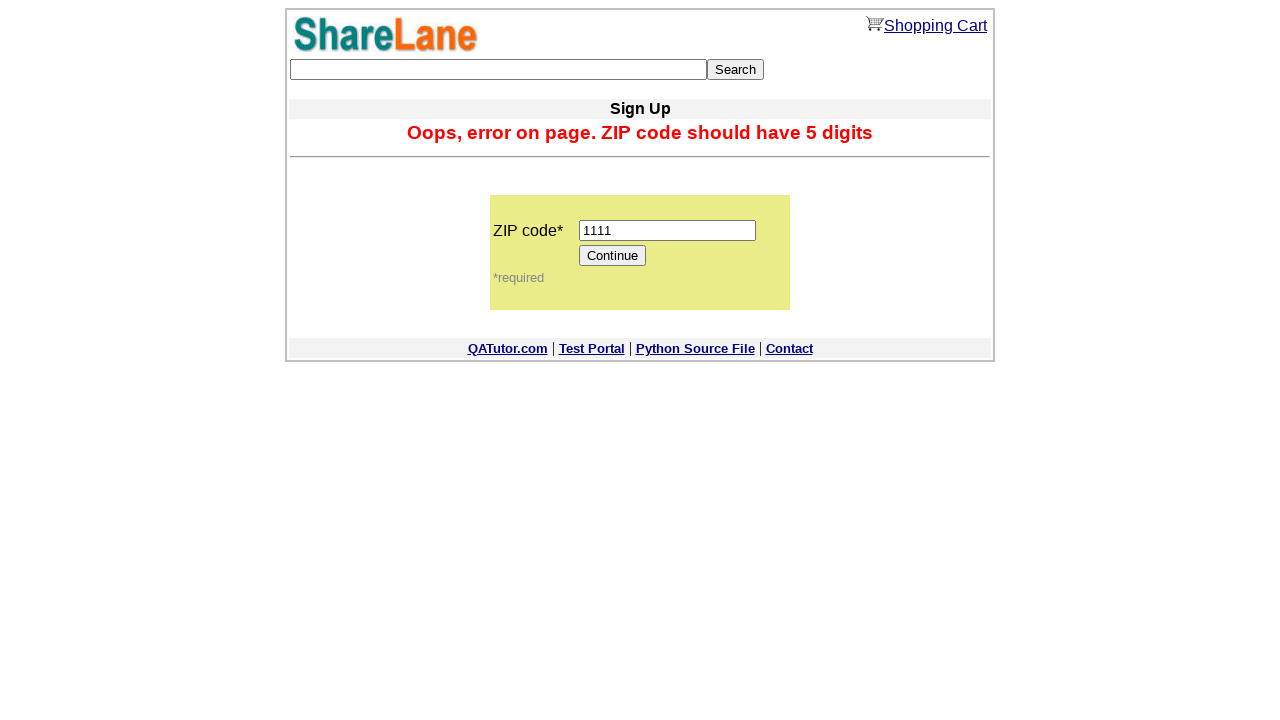

Zip code validation error message appeared
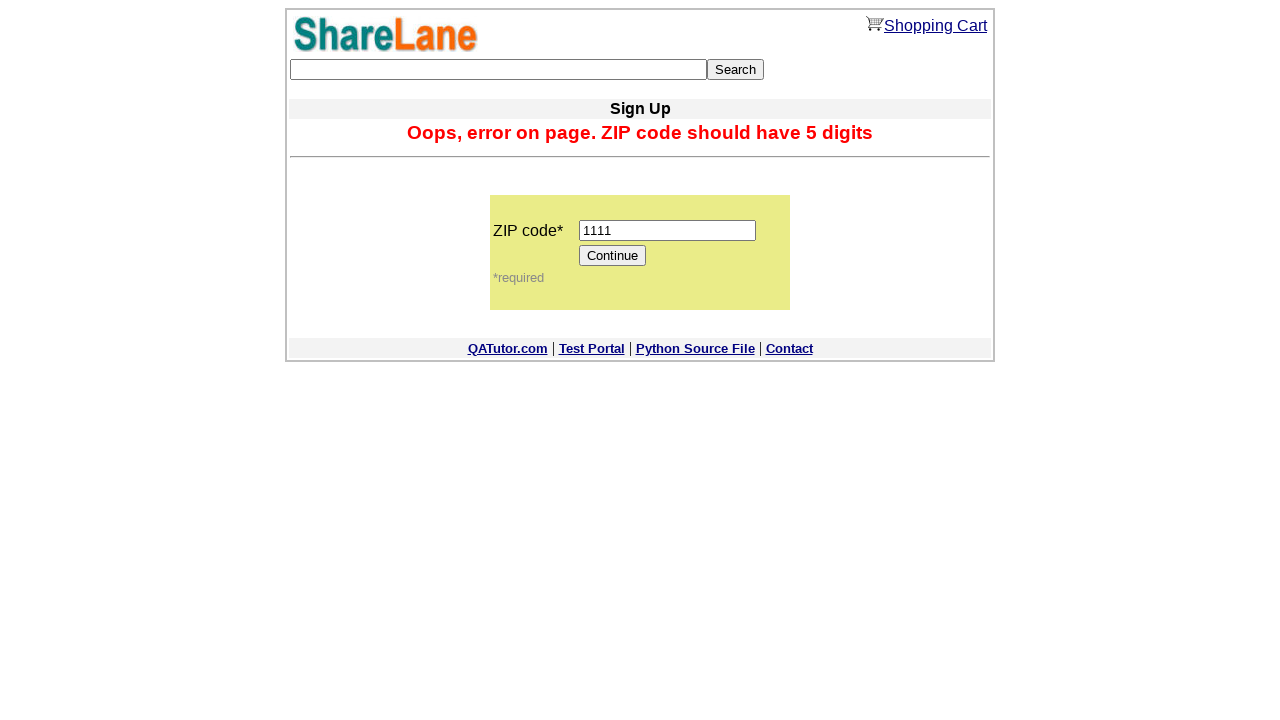

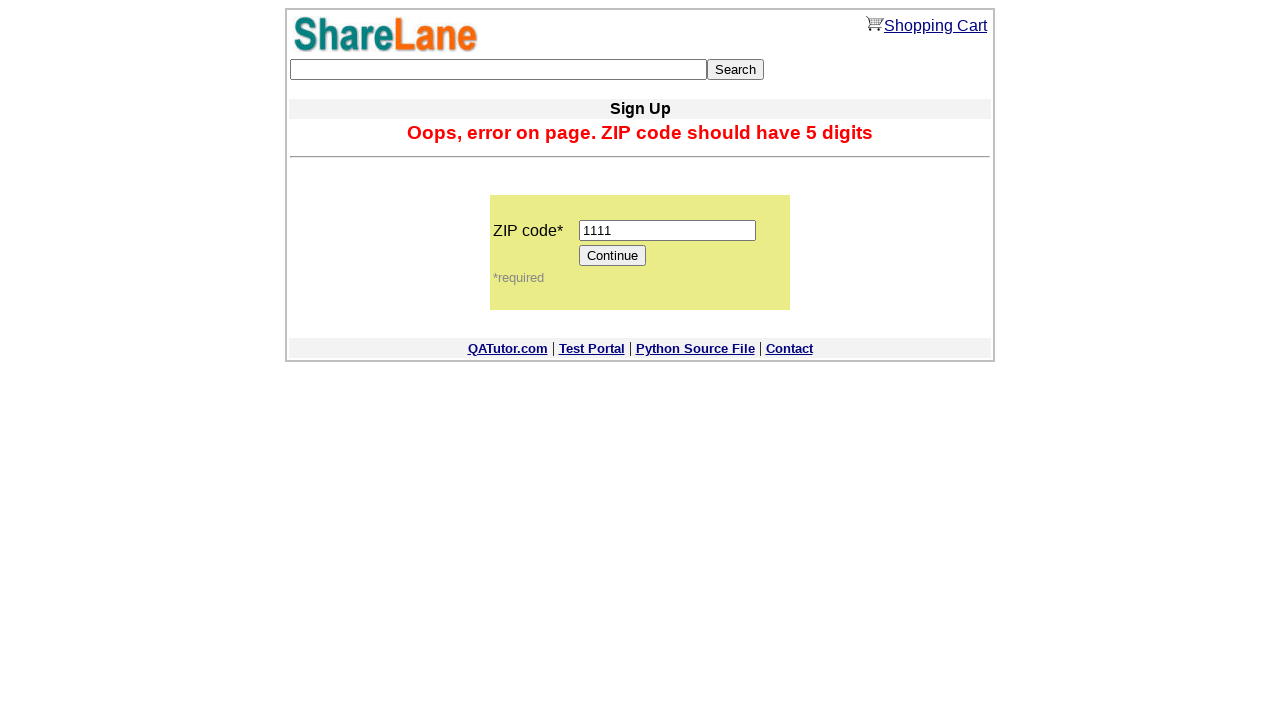